Tests navigation across multiple pages on SwiftRide website - visits the home page, how-it-works page, and contact-us page sequentially.

Starting URL: https://swiftride.net/

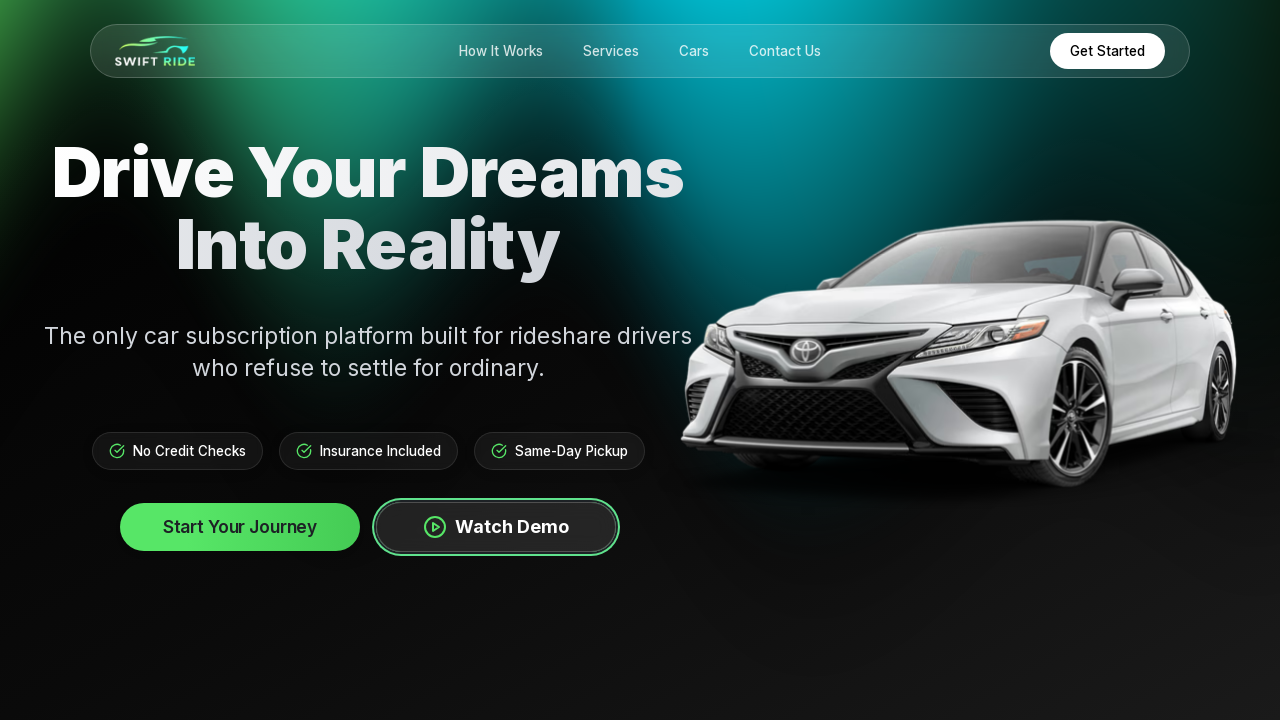

Waited for home page network to be idle
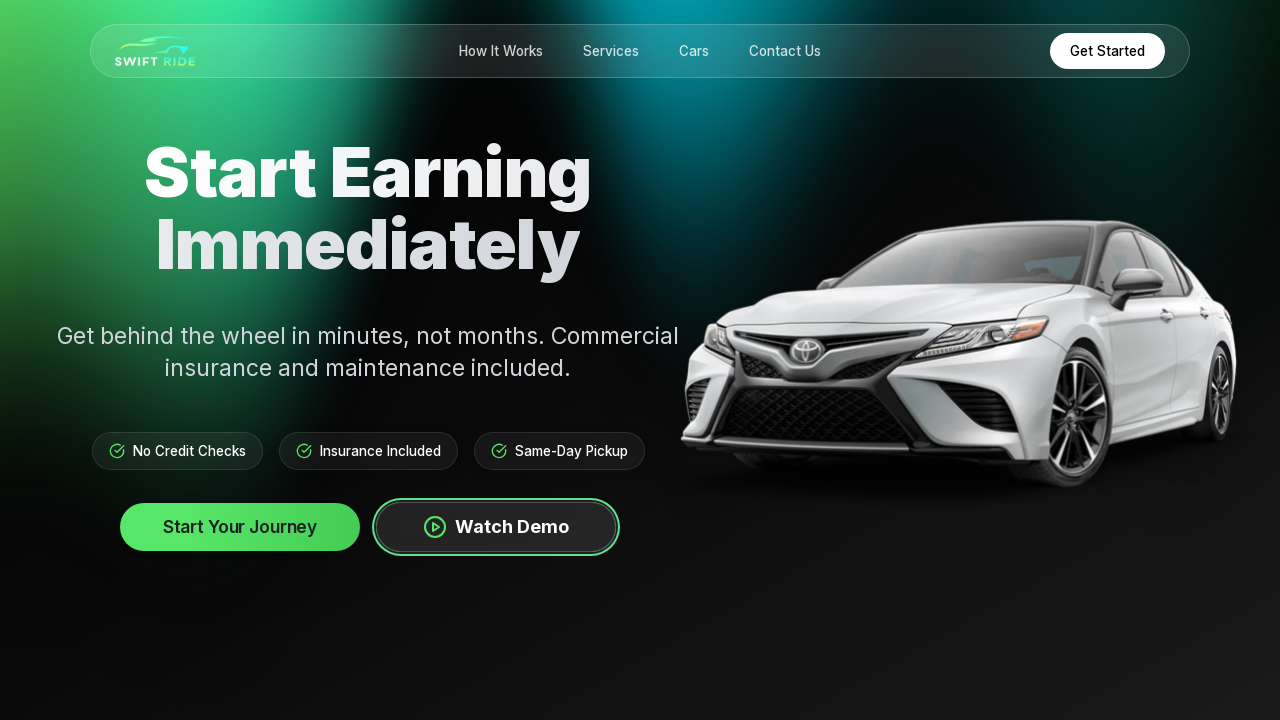

Verified home page content loaded with heading element
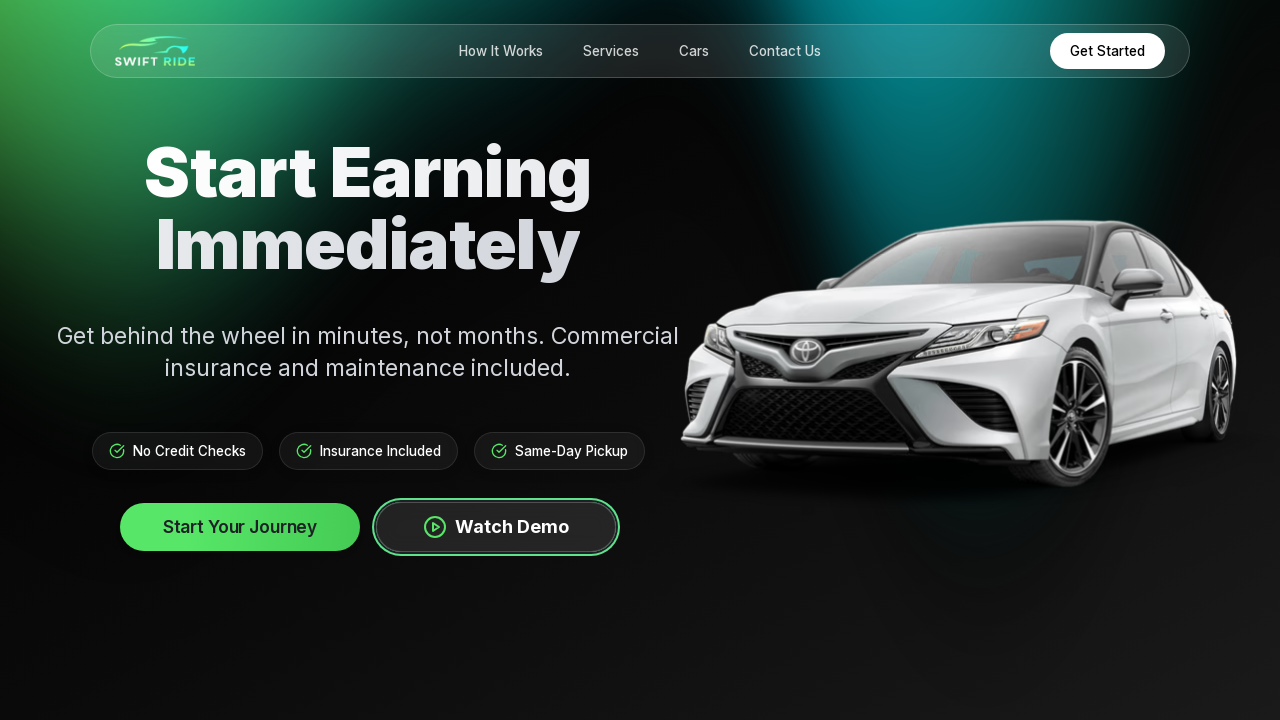

Navigated to how-it-works page
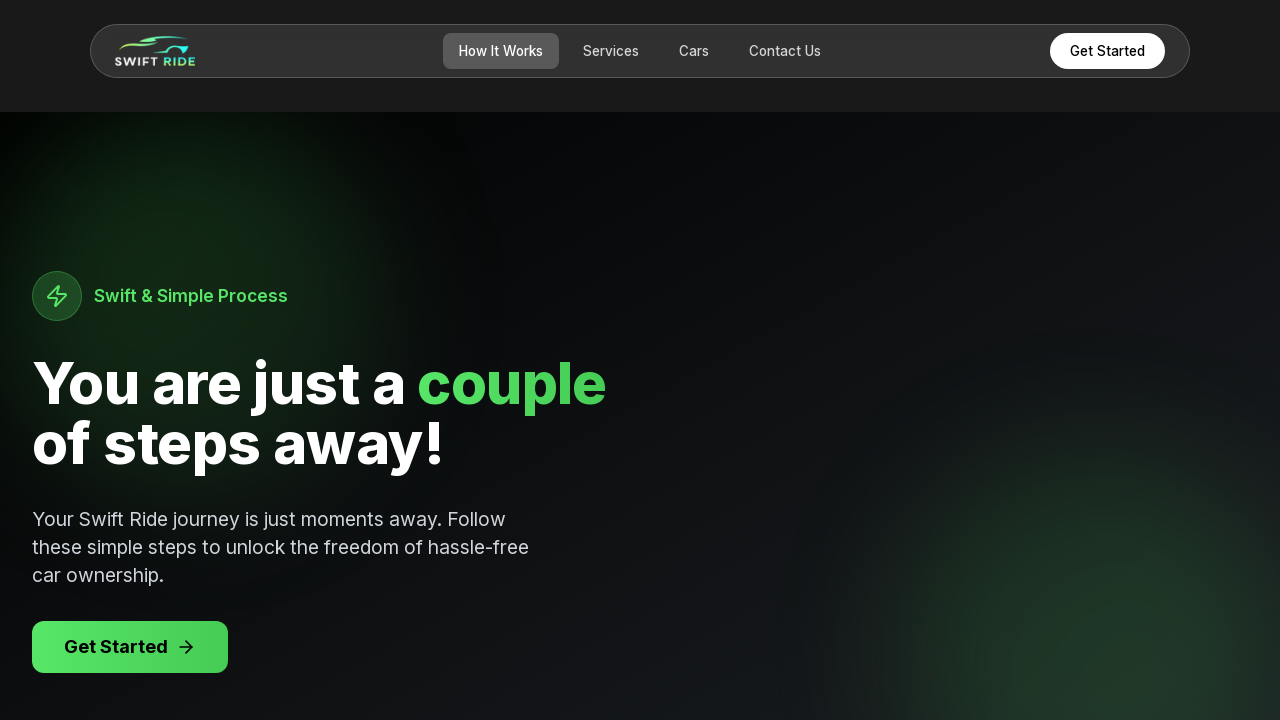

Waited for how-it-works page network to be idle
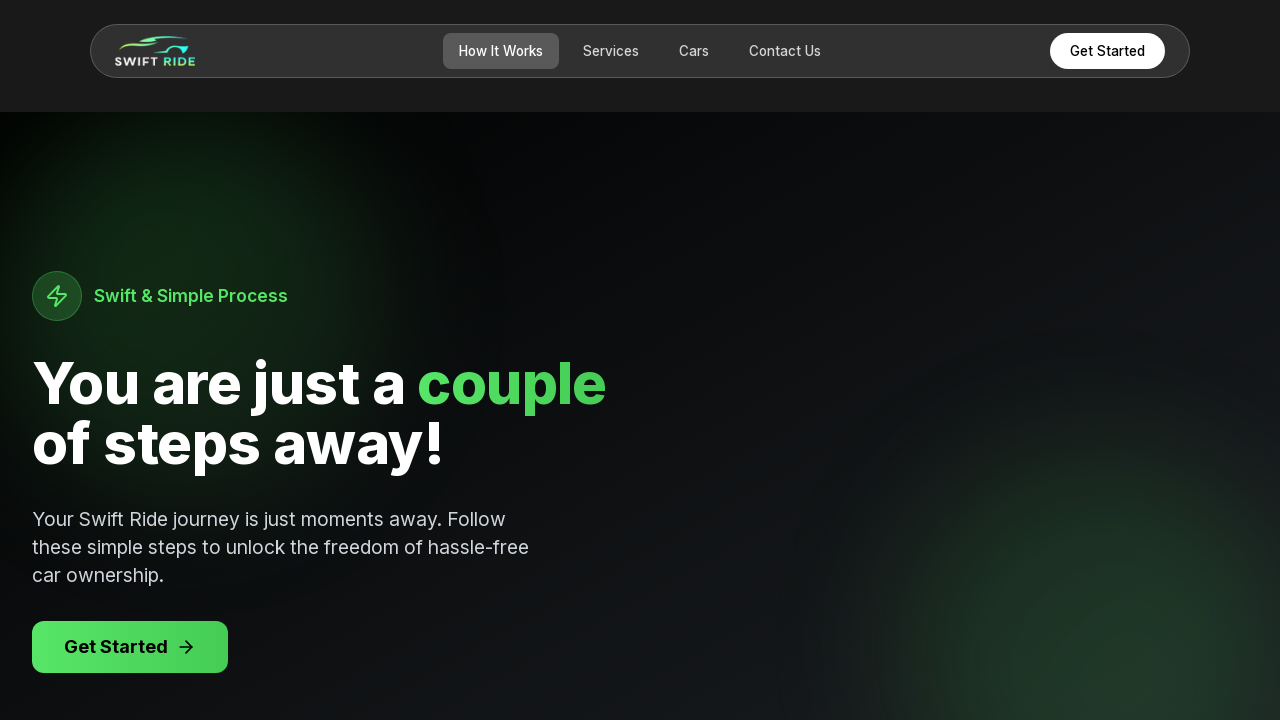

Verified how-it-works page content loaded with heading element
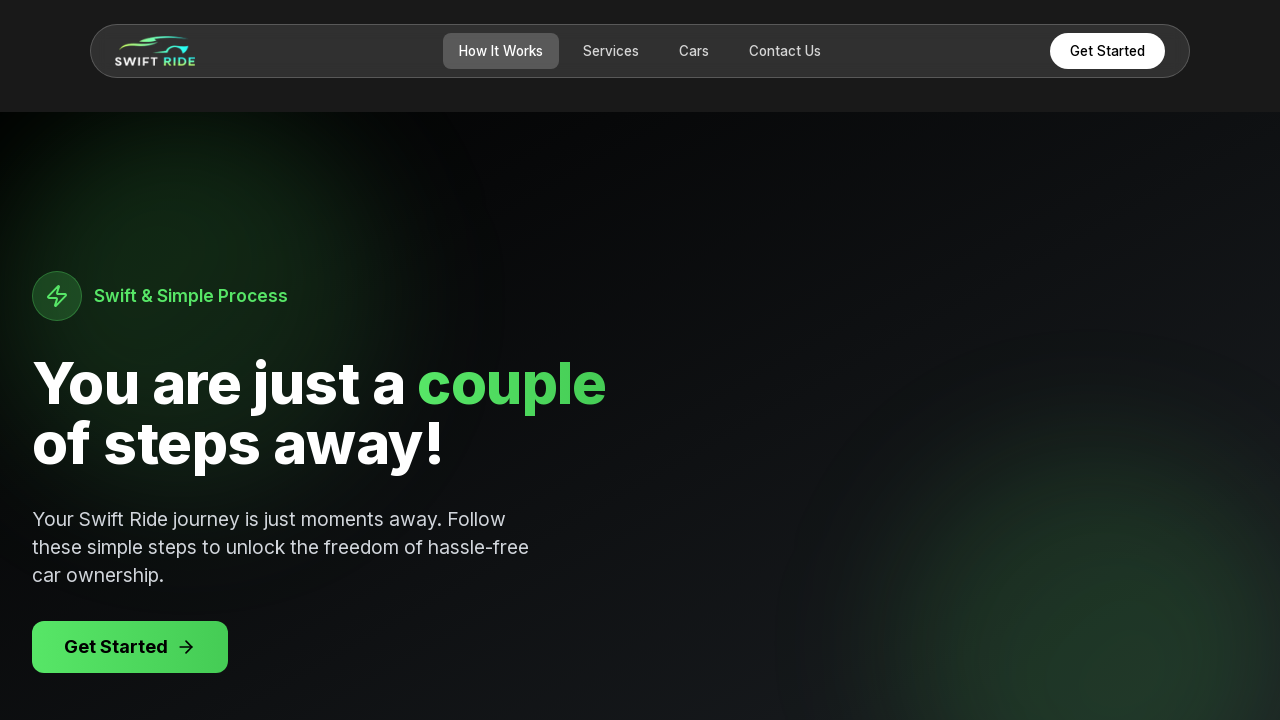

Navigated to contact-us page
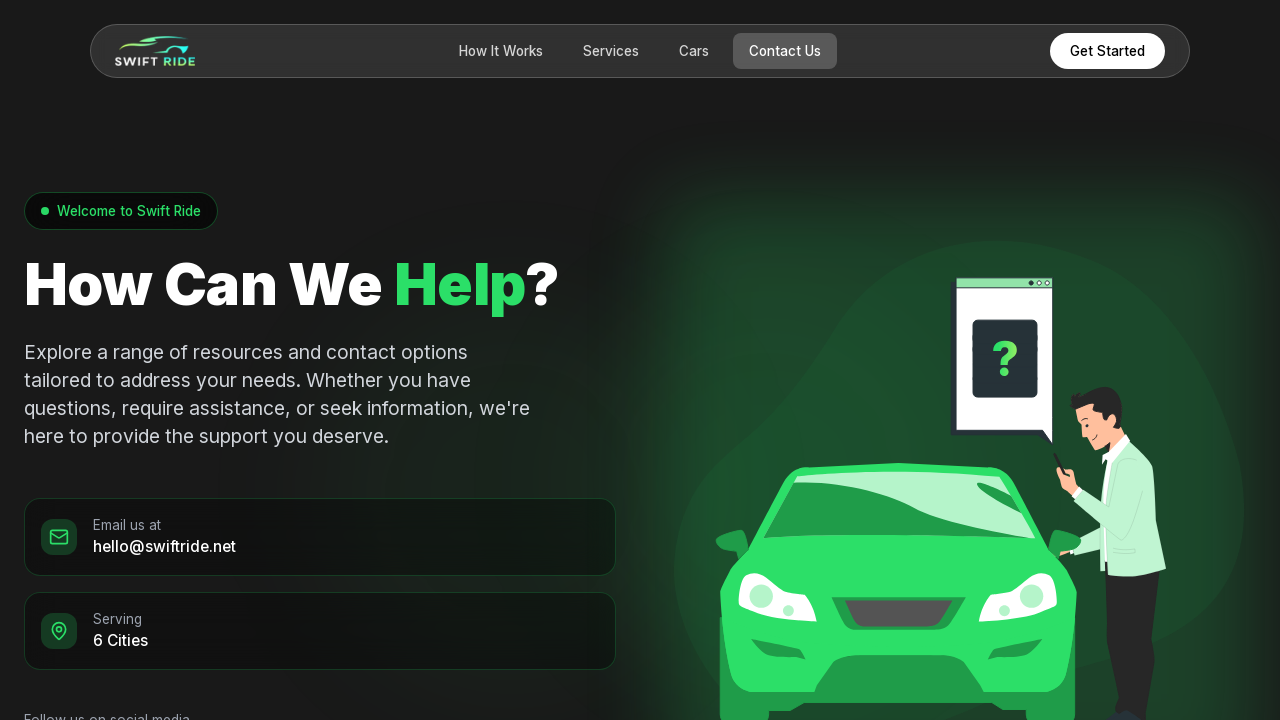

Waited for contact-us page network to be idle
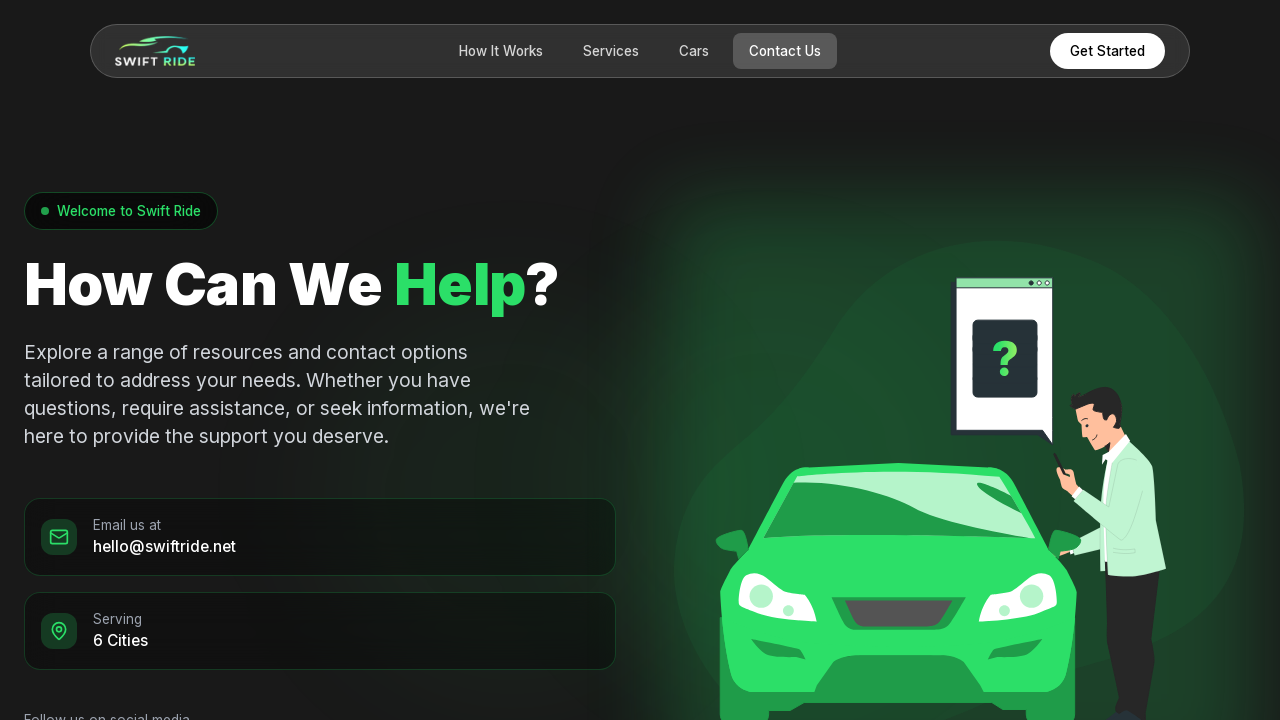

Verified contact-us page content loaded with heading element
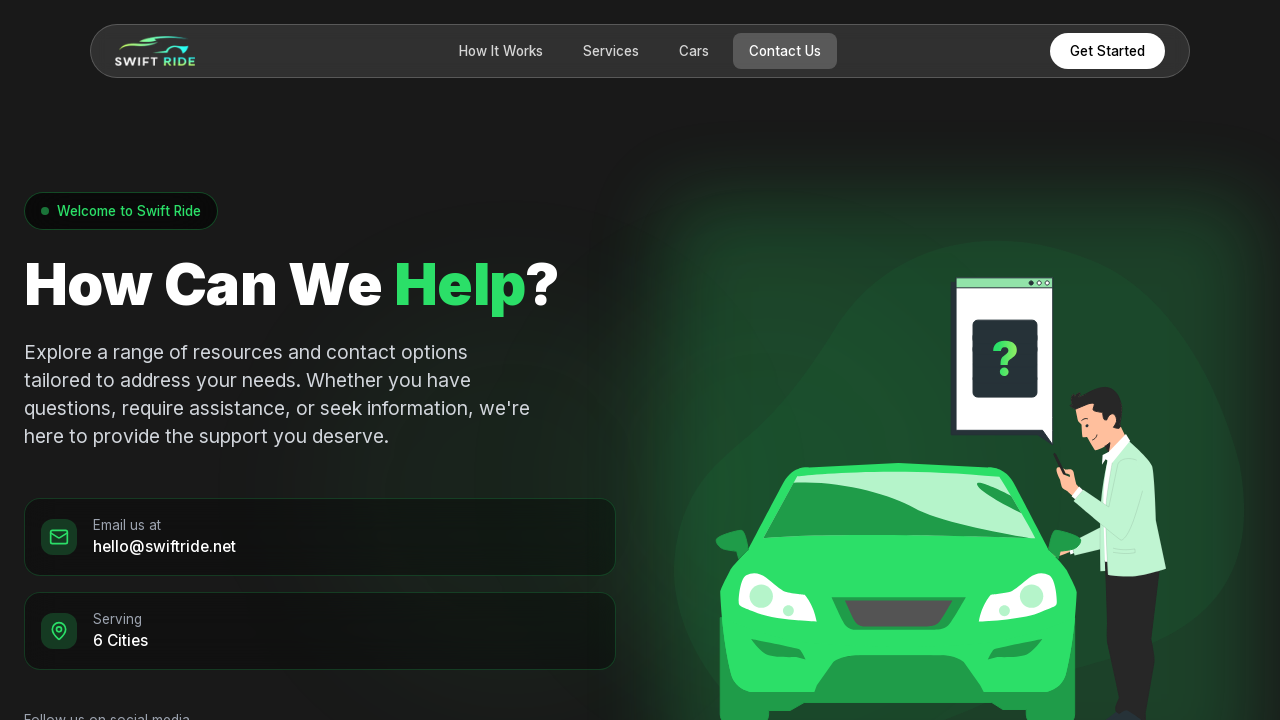

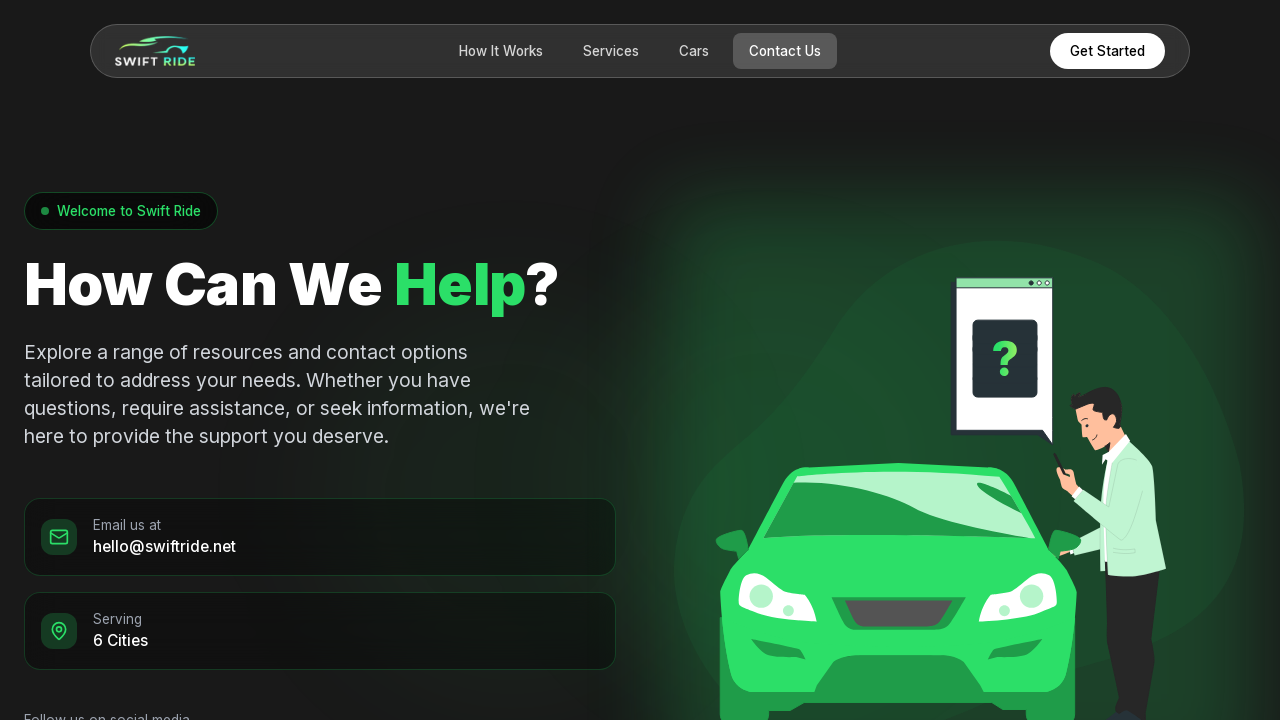